Tests an autosuggest dropdown by typing "Ind" and selecting "India" from the dropdown suggestions

Starting URL: https://rahulshettyacademy.com/dropdownsPractise/

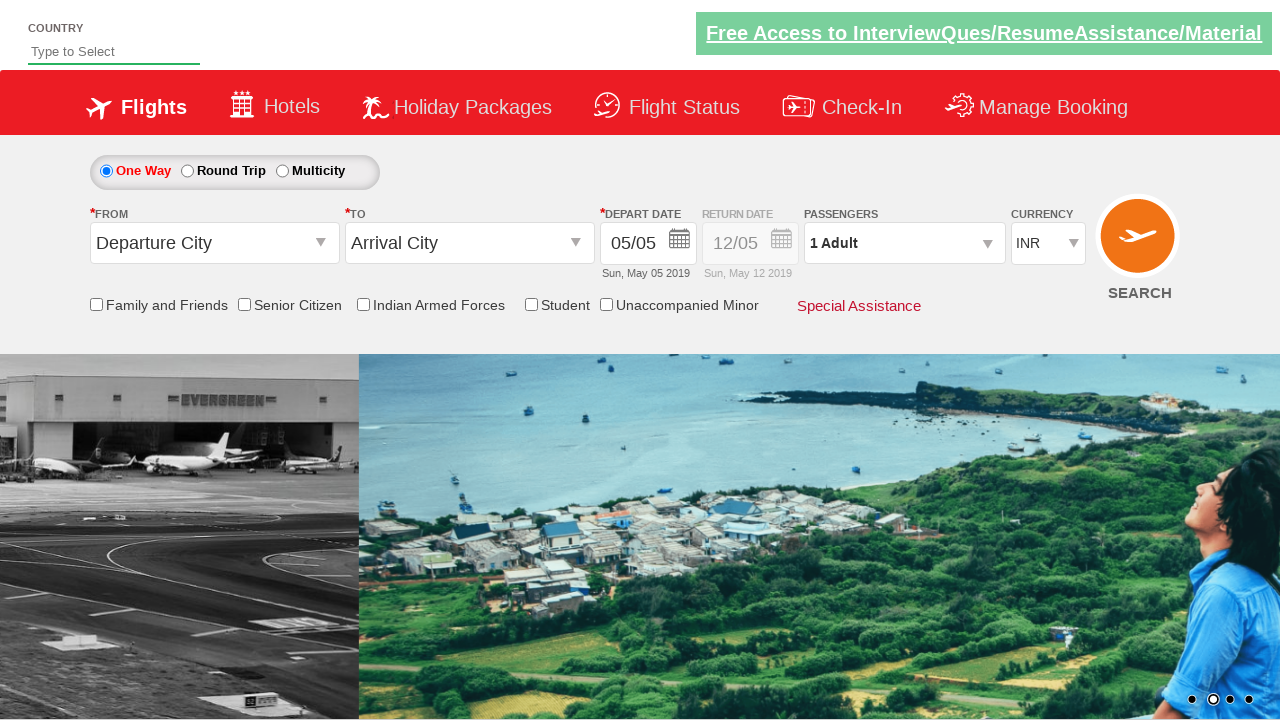

Typed 'Ind' in the autosuggest field on #autosuggest
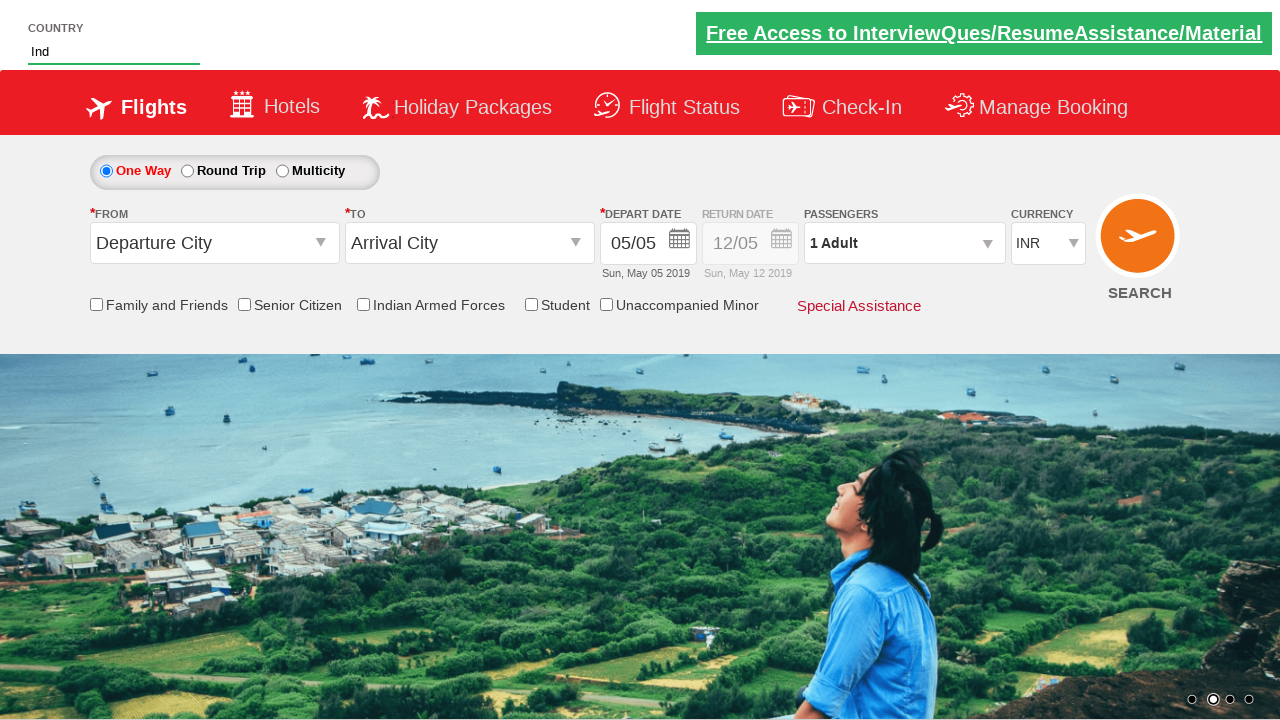

Autosuggest dropdown options appeared
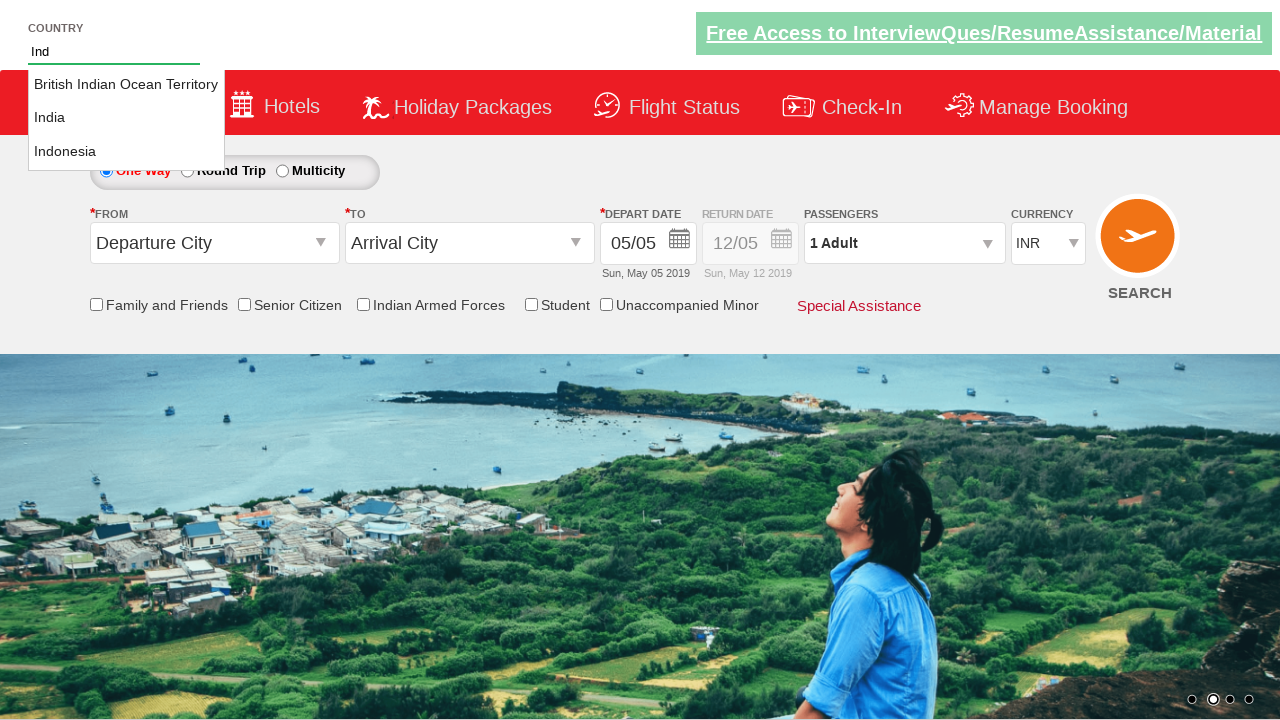

Retrieved all dropdown option elements
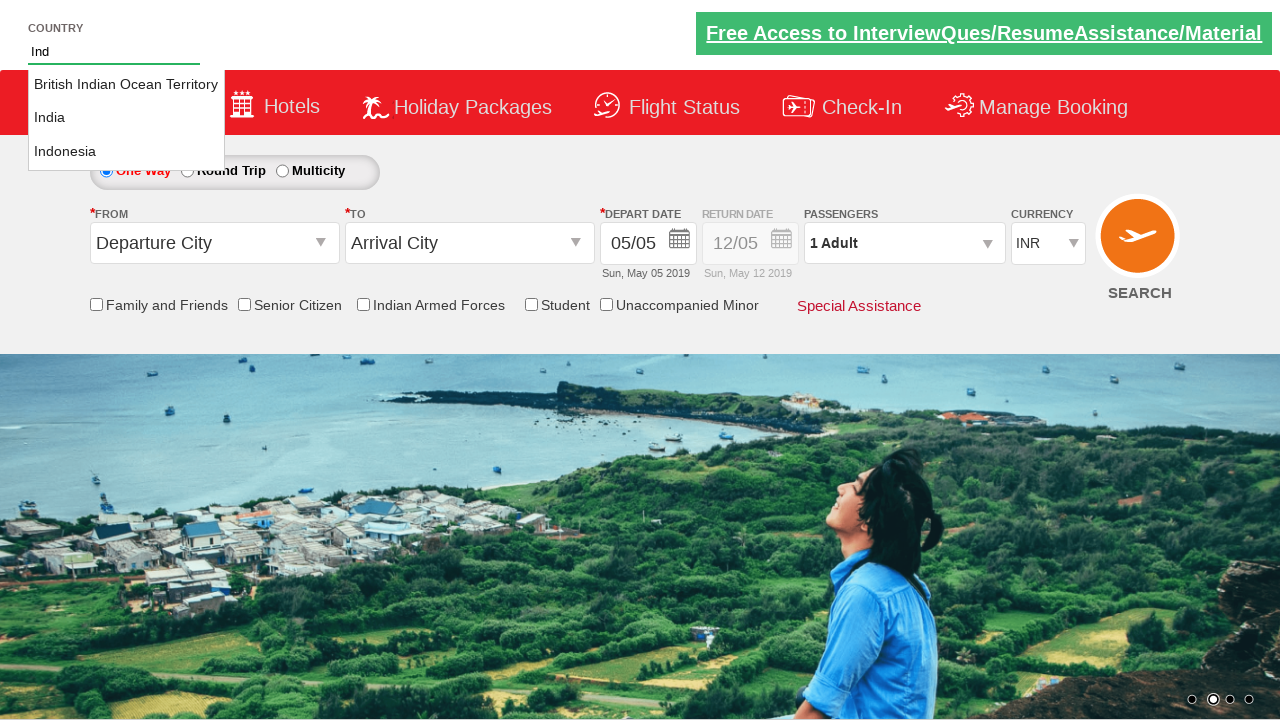

Selected 'India' from the dropdown suggestions at (126, 118) on li.ui-menu-item a >> nth=1
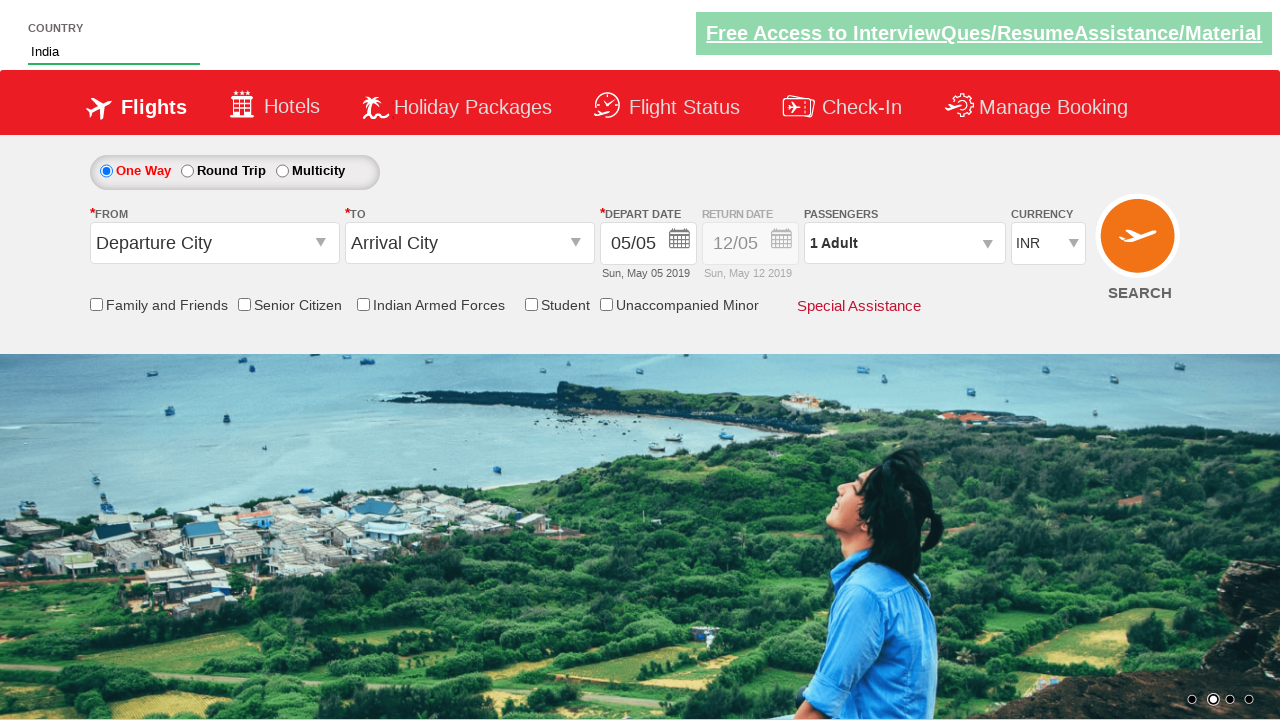

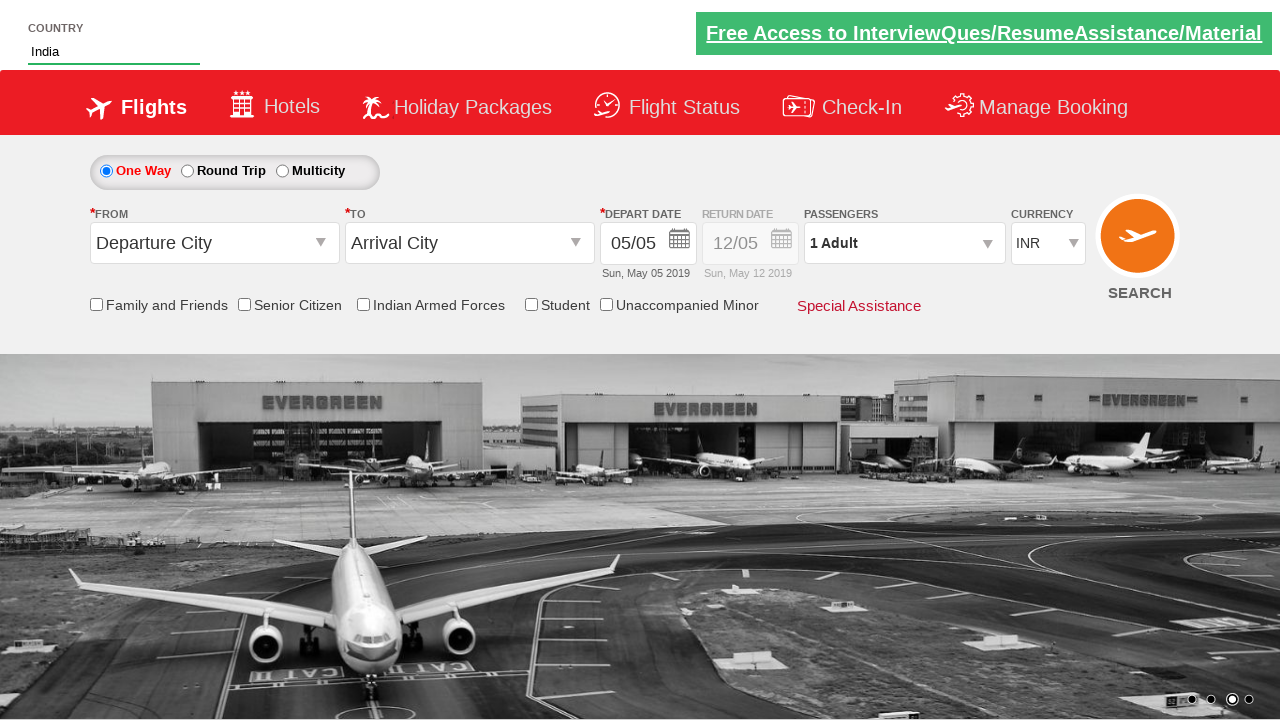